Tests JavaScript prompt by clicking a button, entering text, and accepting the prompt

Starting URL: http://the-internet.herokuapp.com/javascript_alerts

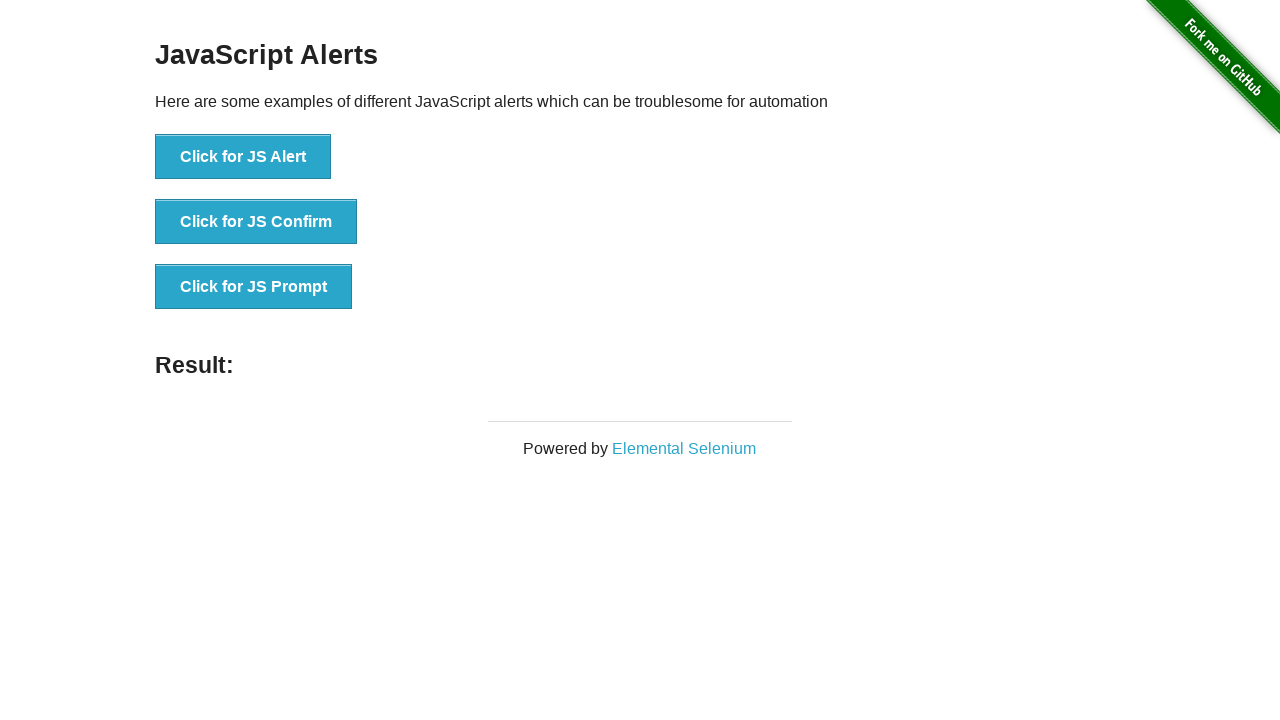

Set up dialog handler to accept prompt with text 'Hello, Vitaly'
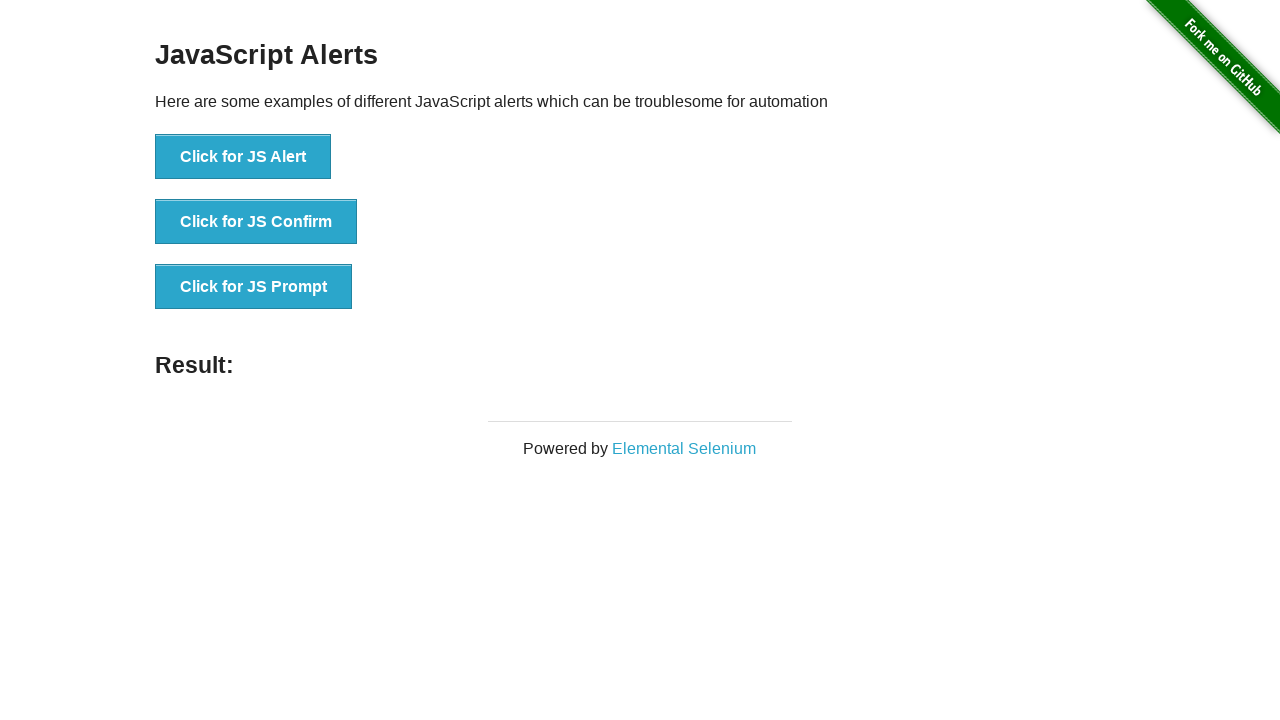

Clicked button to trigger JavaScript prompt at (254, 287) on xpath=html/body/div[2]/div/div/ul/li[3]/button
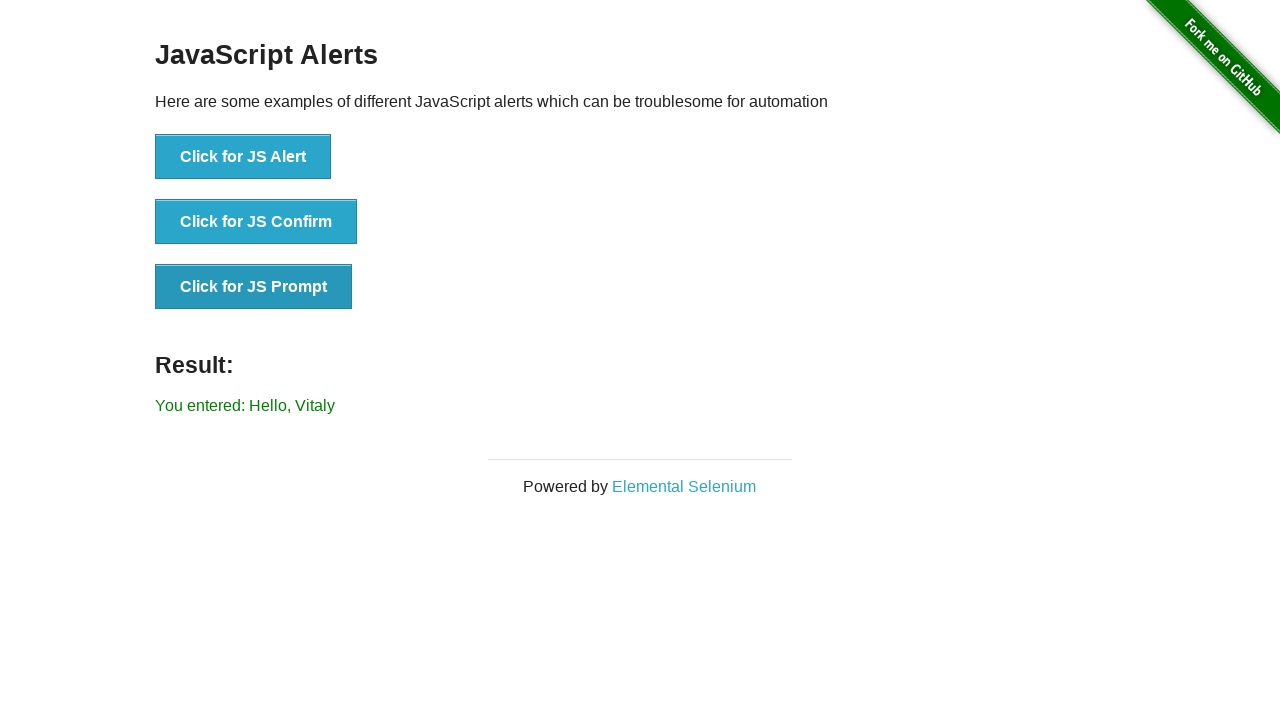

Verified result element is displayed after accepting prompt
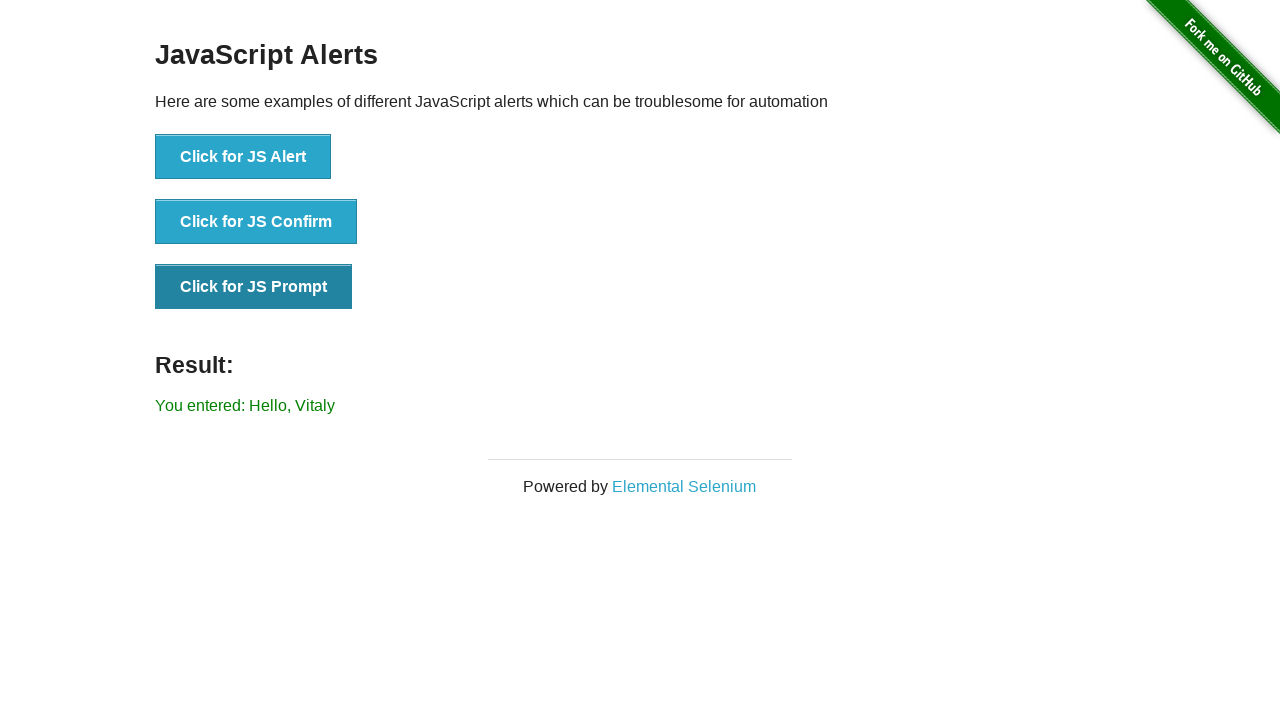

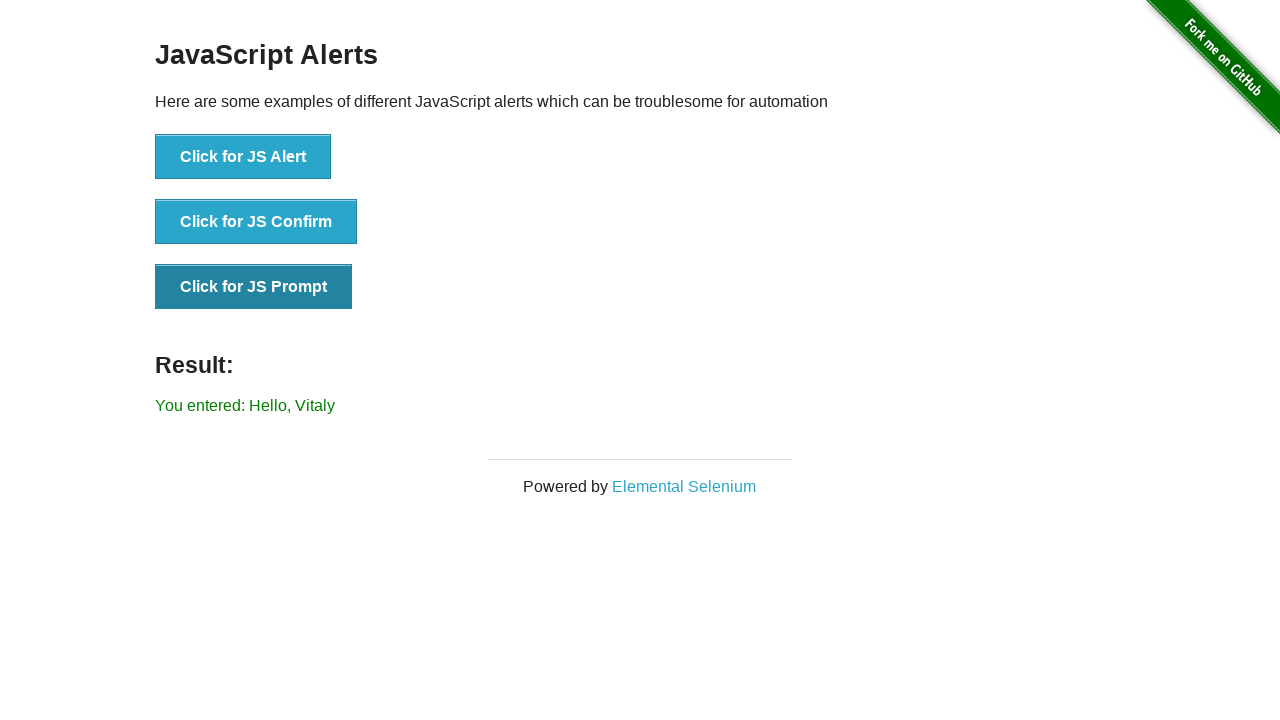